Tests window/tab handling by clicking a link that opens in a new tab and switching between the main window and the new tab

Starting URL: https://demoapps.qspiders.com/ui/scroll

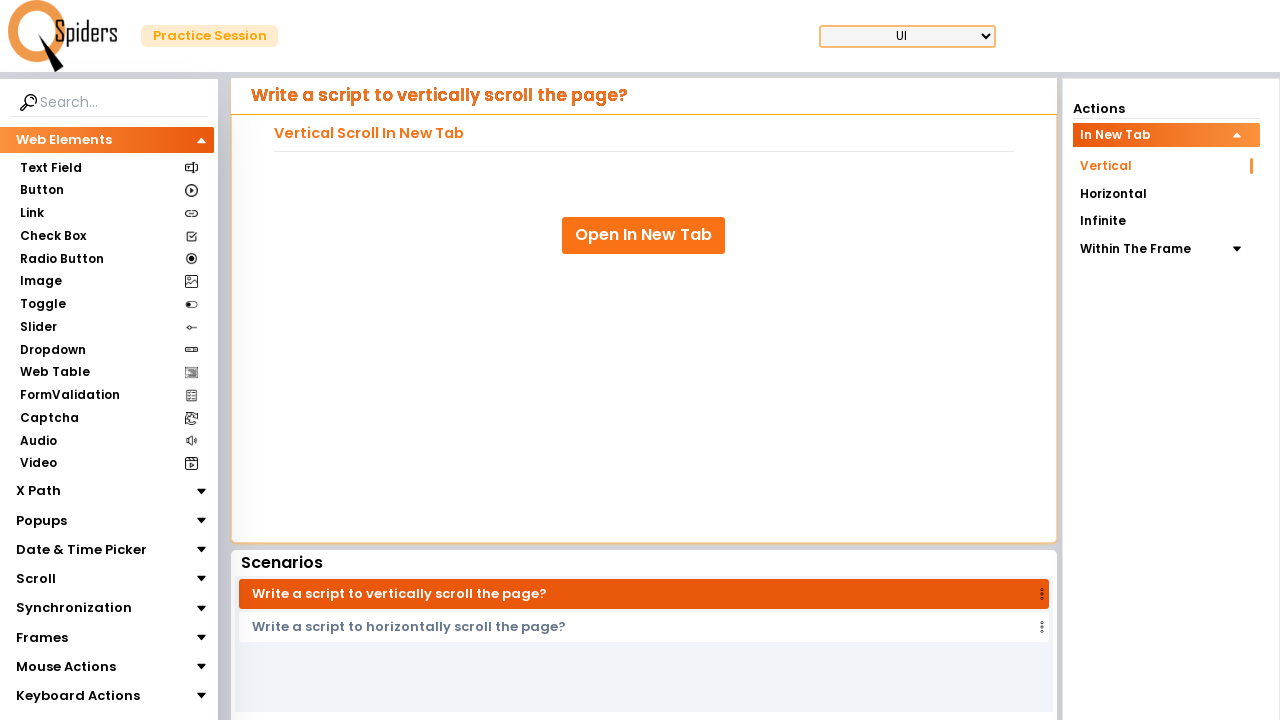

Clicked 'Open In New Tab' link at (644, 235) on a:has-text('Open In New Tab')
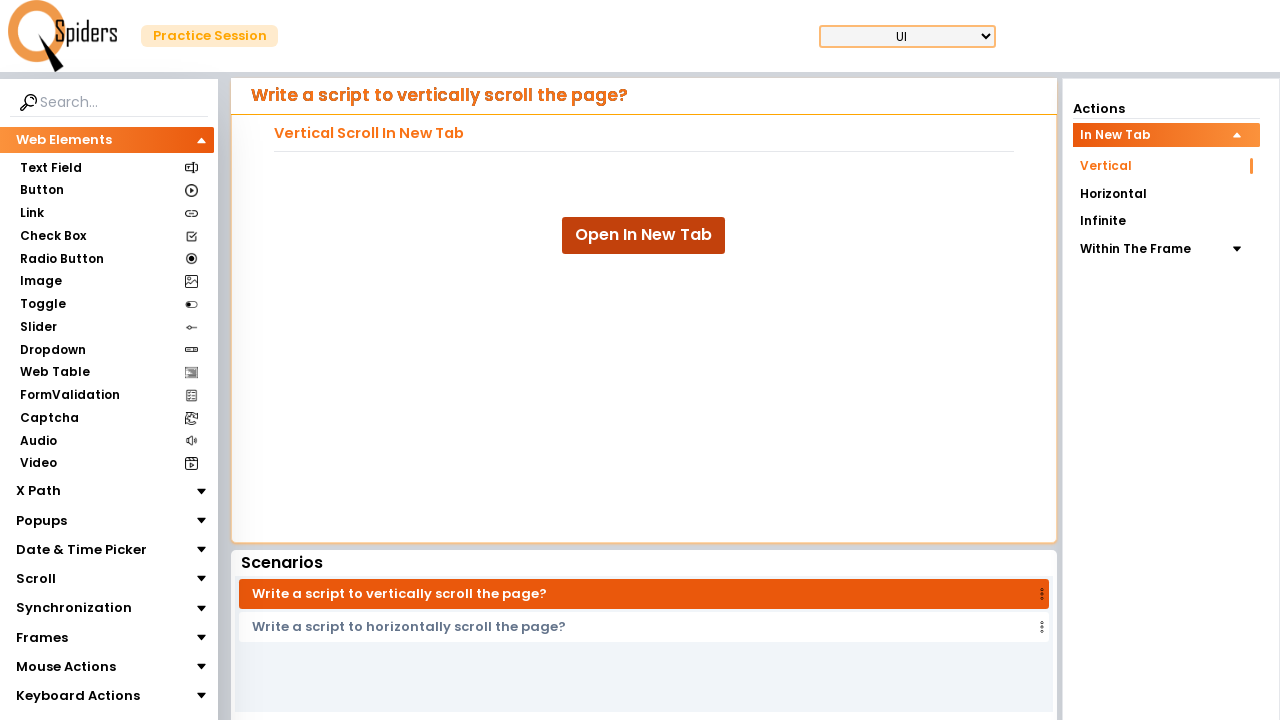

New tab opened and captured
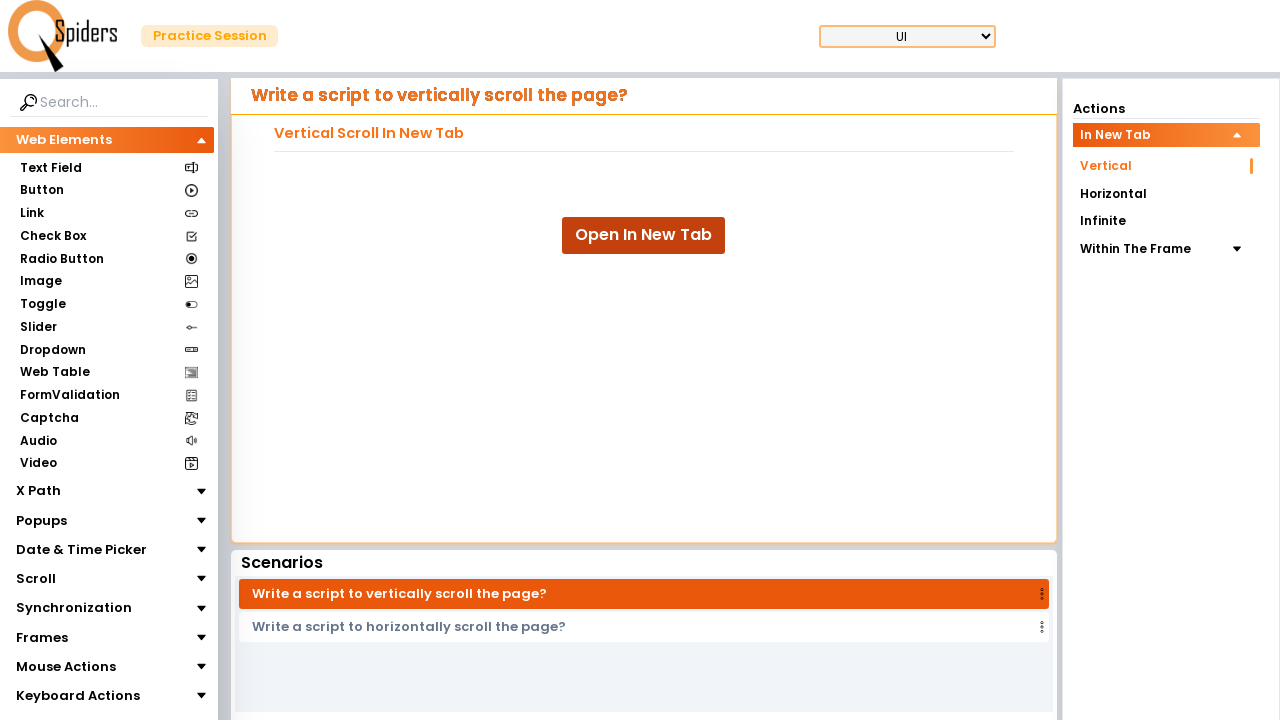

New tab page loaded completely
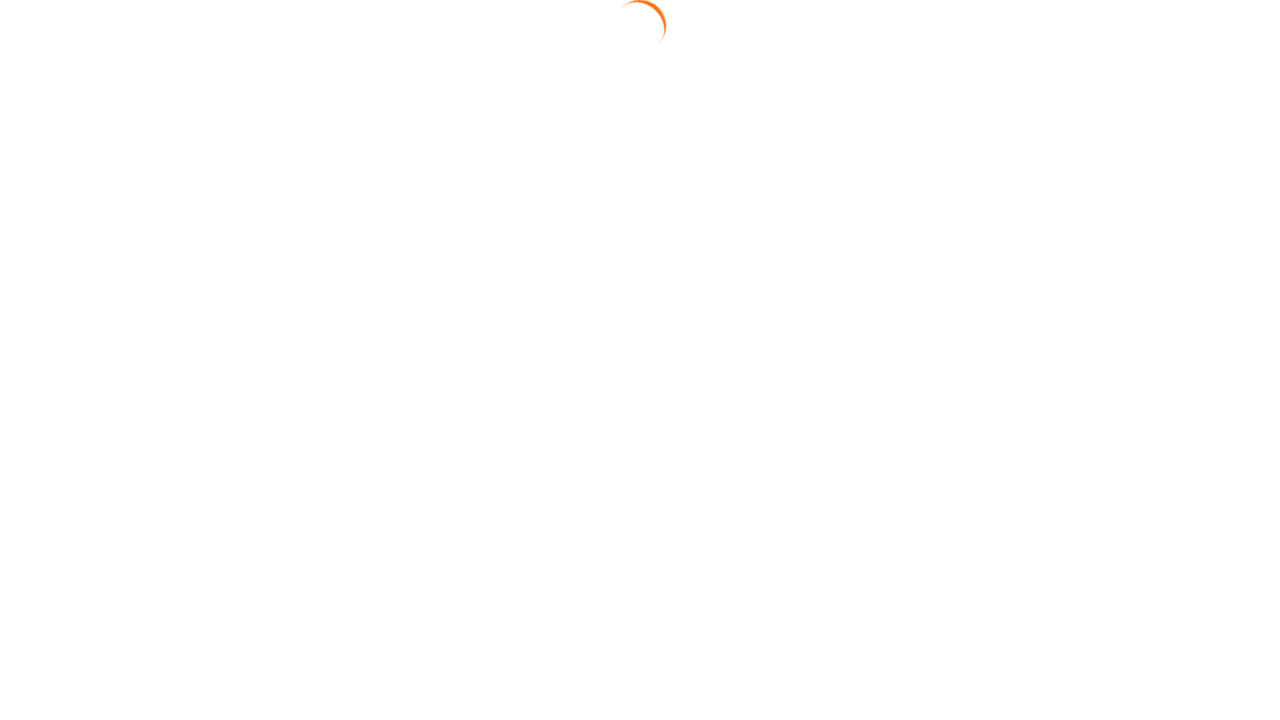

Waited 2 seconds on main window
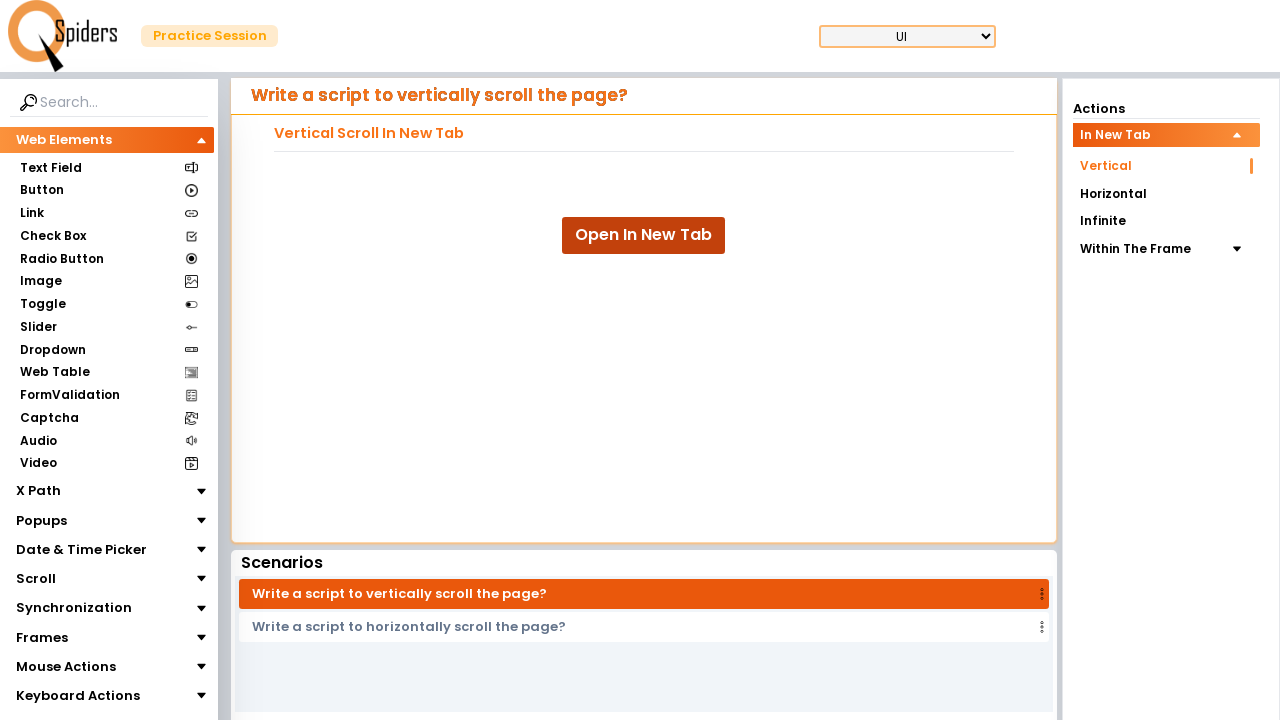

Waited 2 seconds on new tab
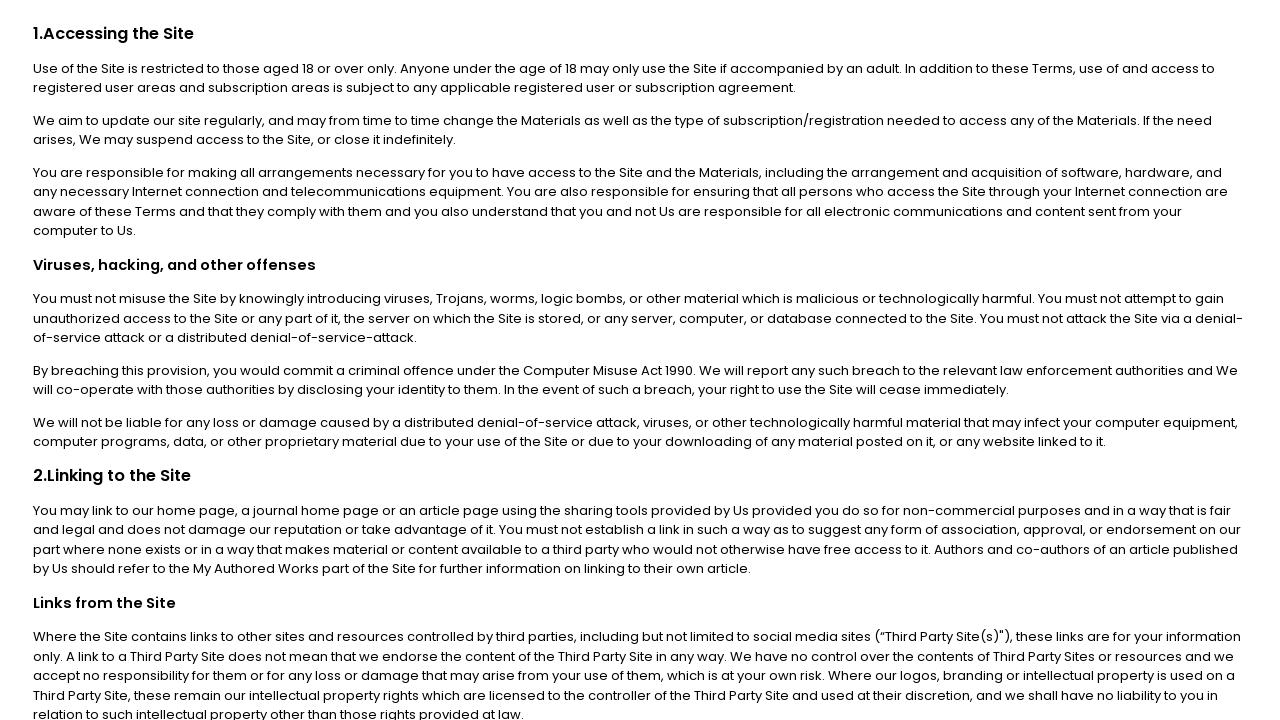

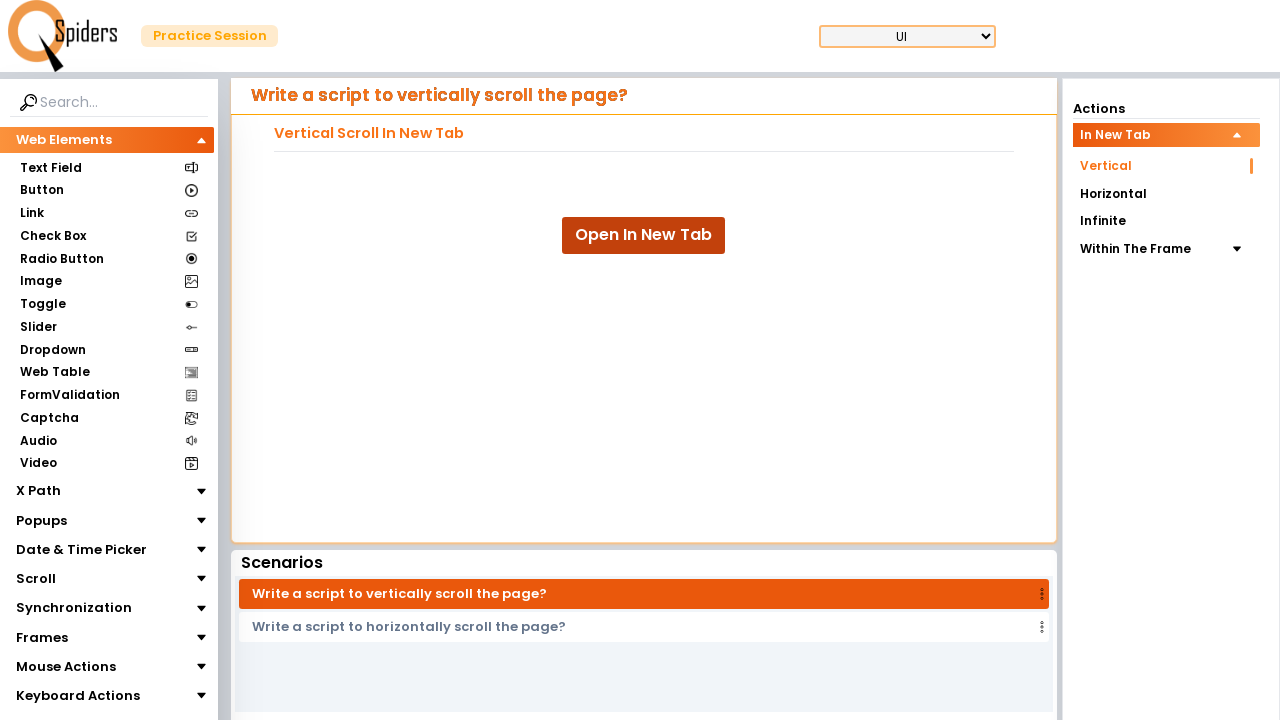